Tests static dropdown functionality by selecting USD currency from a dropdown menu on a practice website

Starting URL: https://rahulshettyacademy.com/dropdownsPractise/

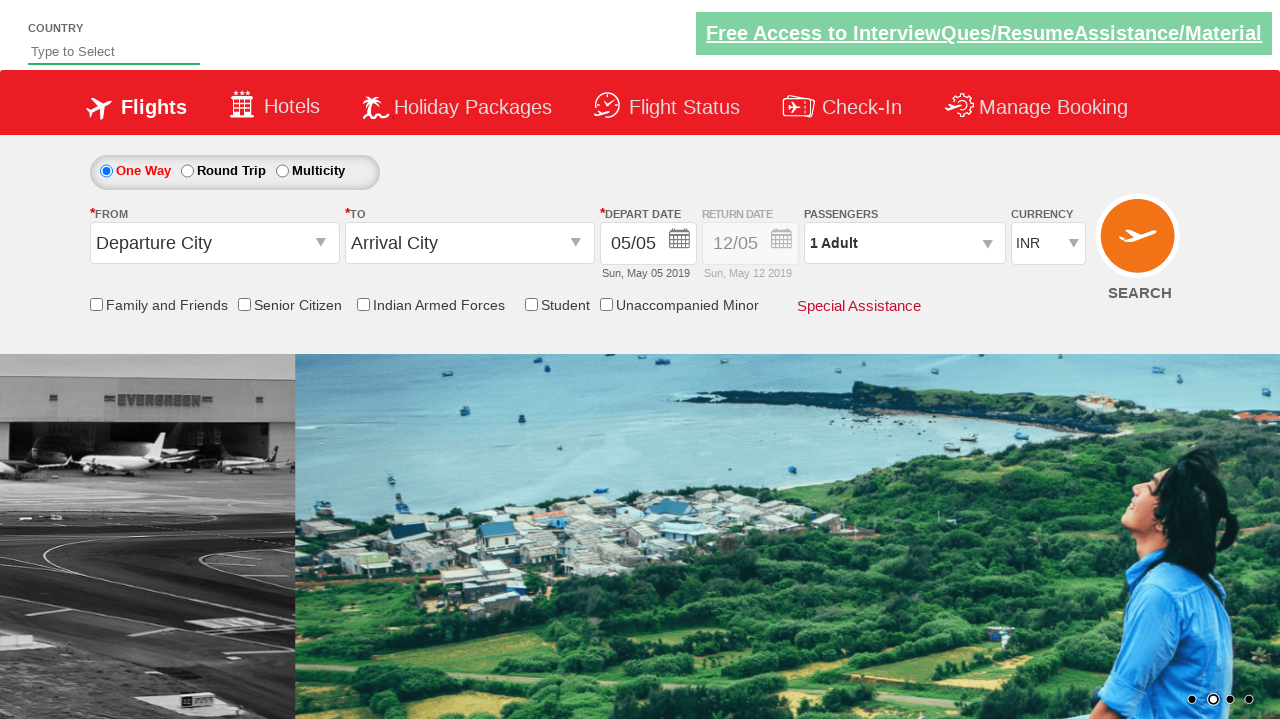

Selected USD from the currency dropdown on #ctl00_mainContent_DropDownListCurrency
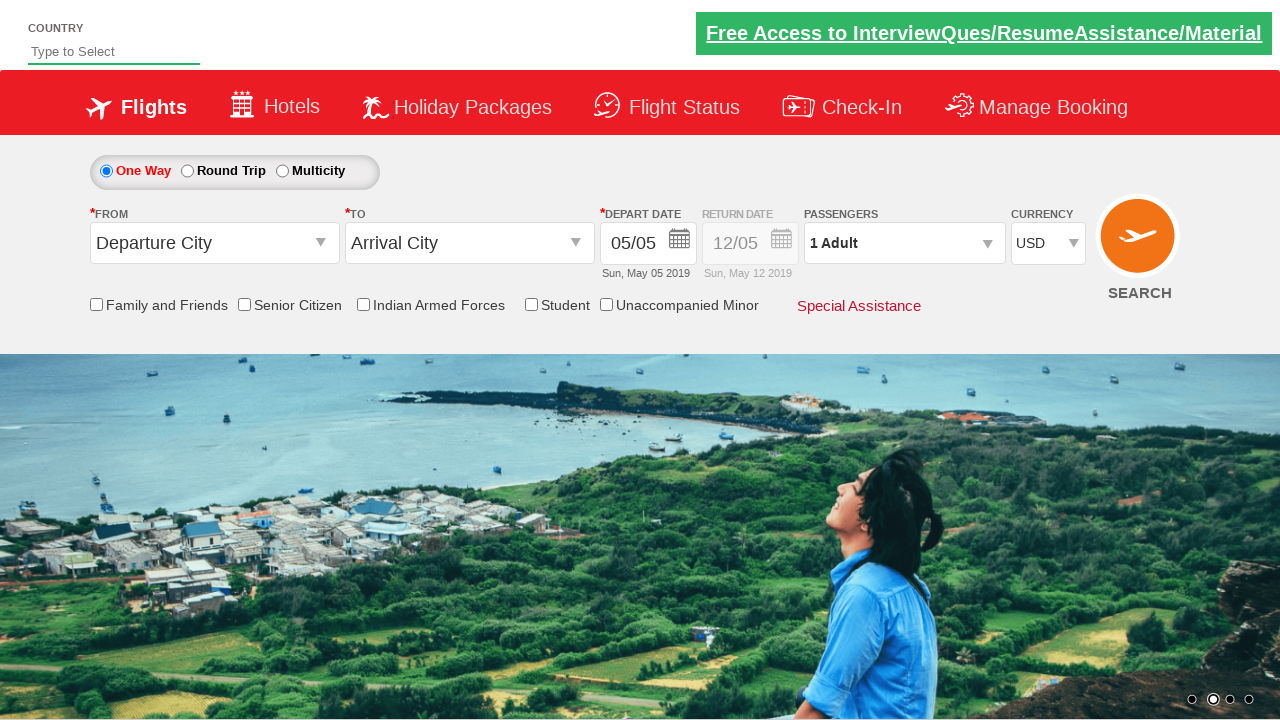

Verified USD currency option is selected in dropdown
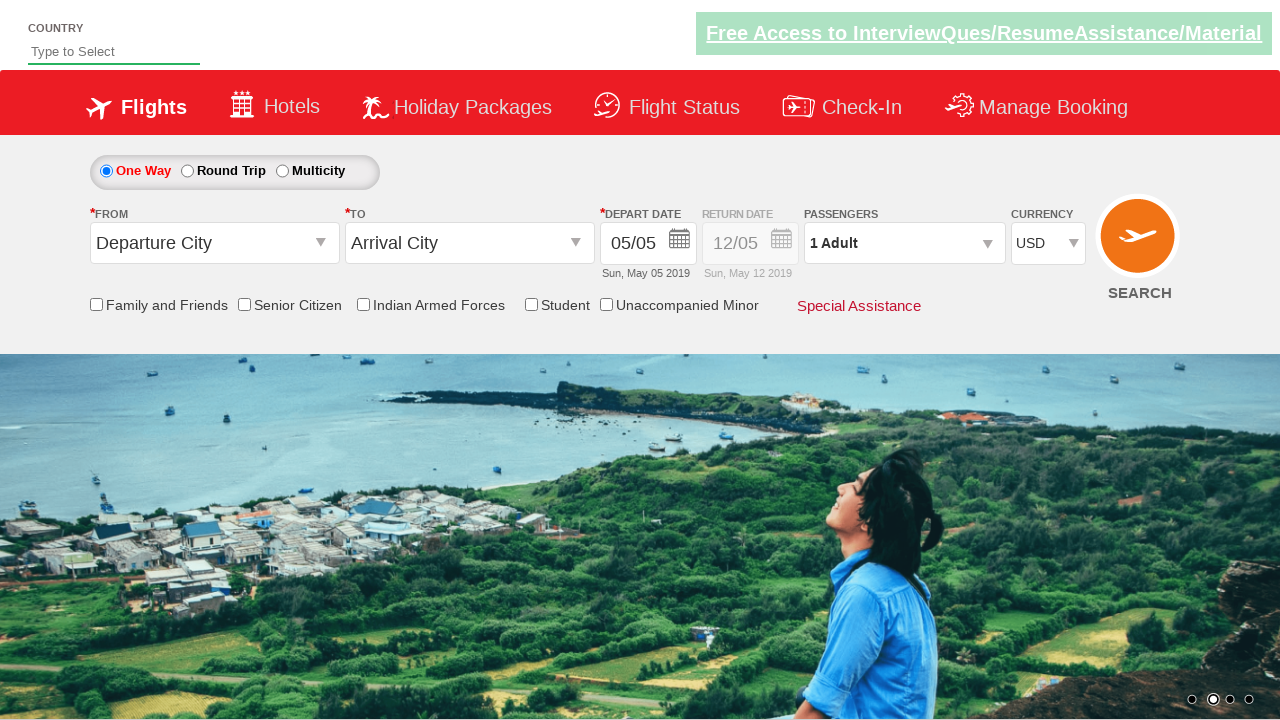

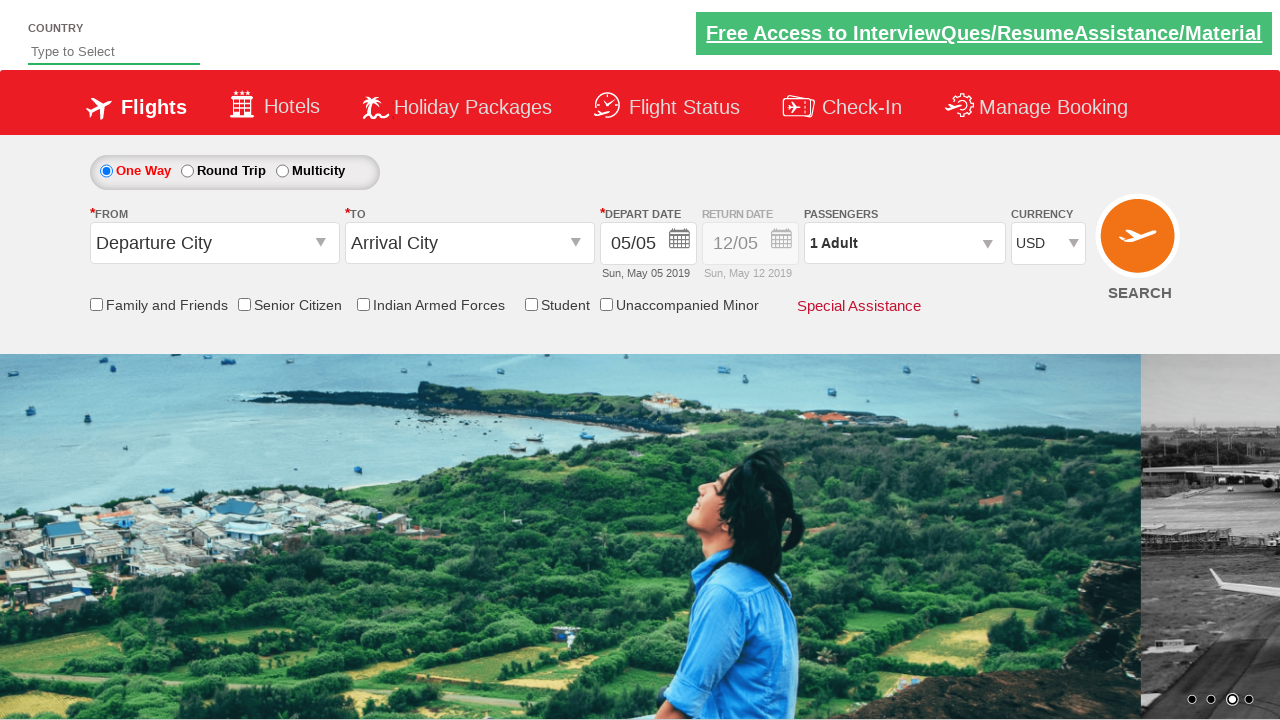